Tests adding a product to the shopping cart and verifies the cart count increases

Starting URL: https://djuanze.github.io/test-ecommerce-site/products.html

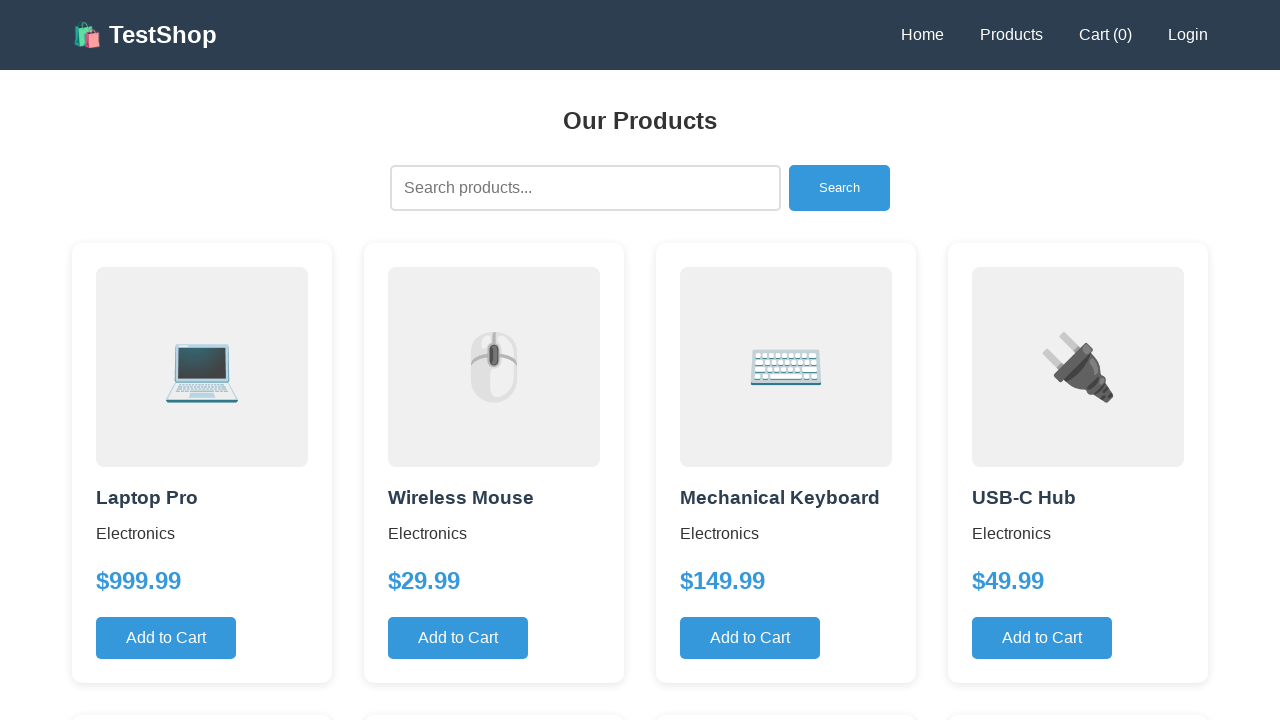

Navigated to products page
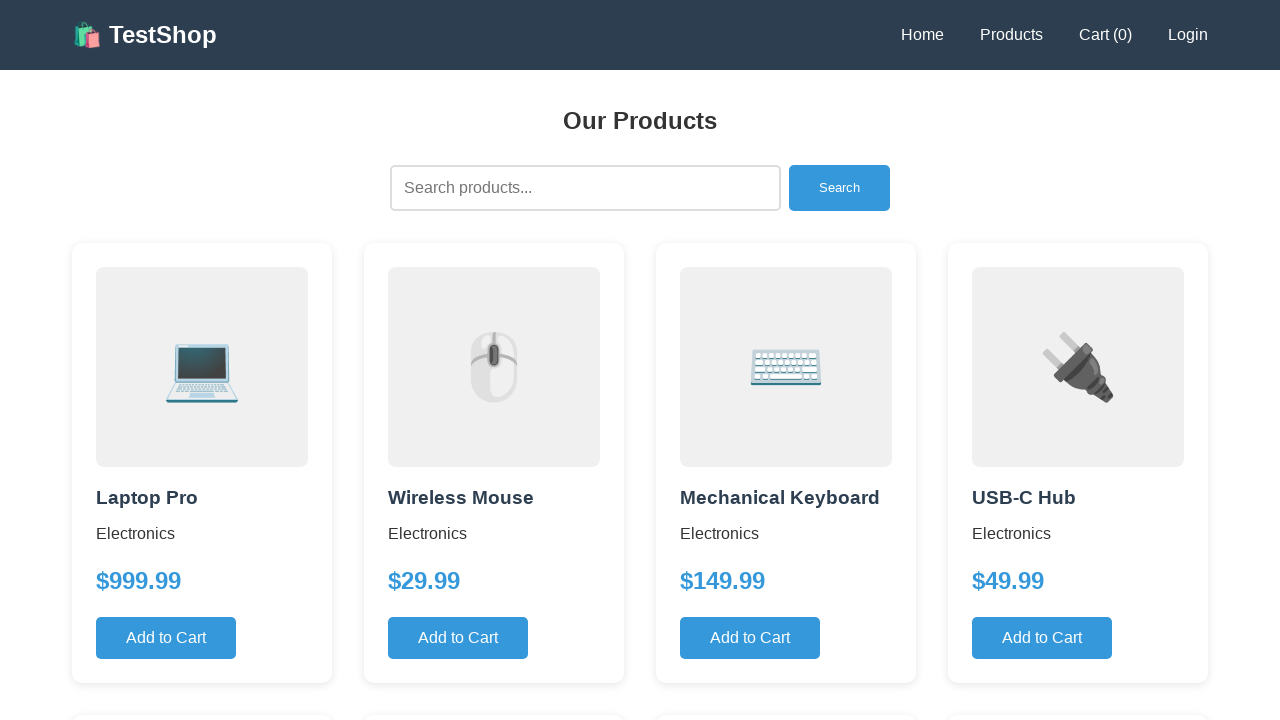

Retrieved initial cart count
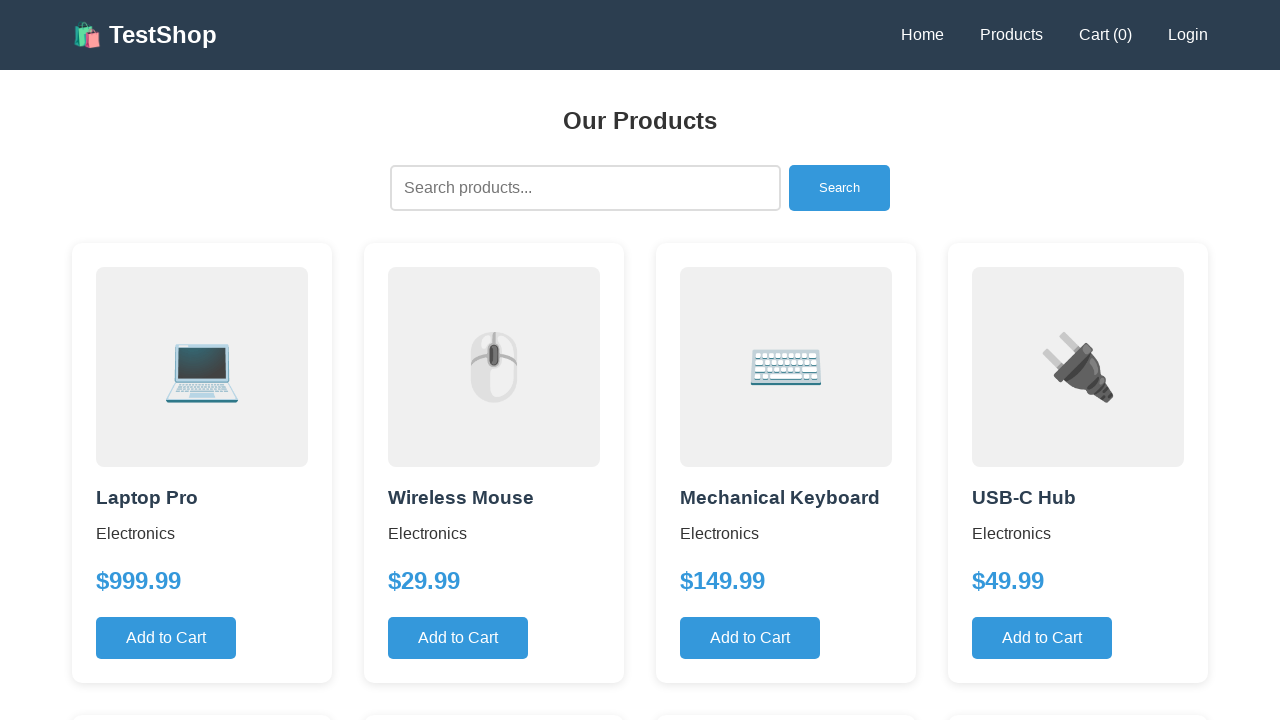

Set up dialog handler to accept alerts
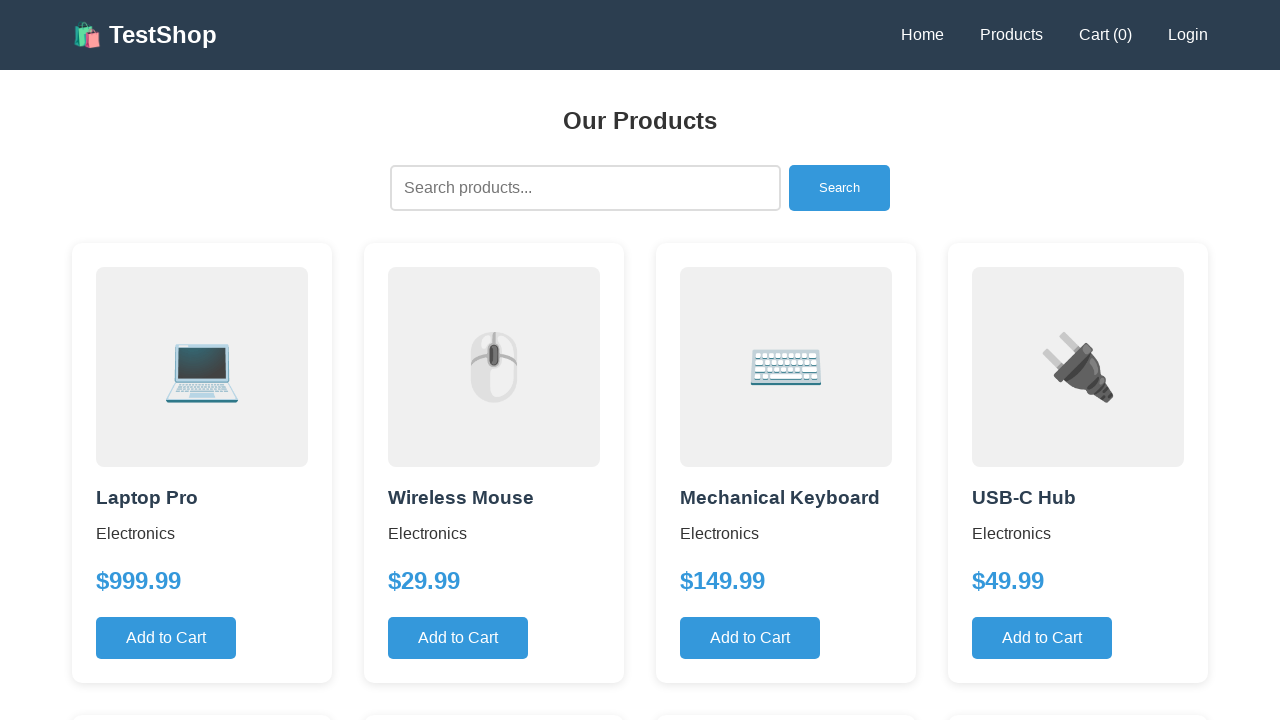

Clicked first 'Add to Cart' button at (166, 638) on .btn-primary >> nth=0
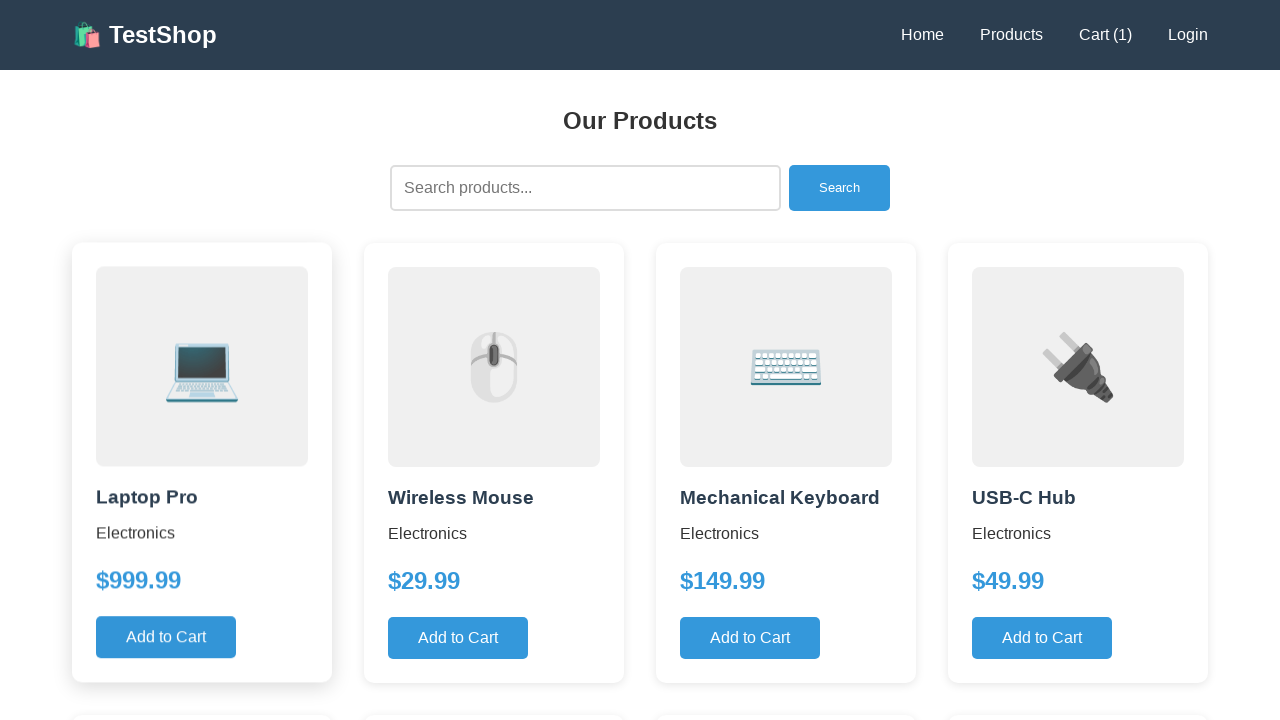

Waited for cart to update
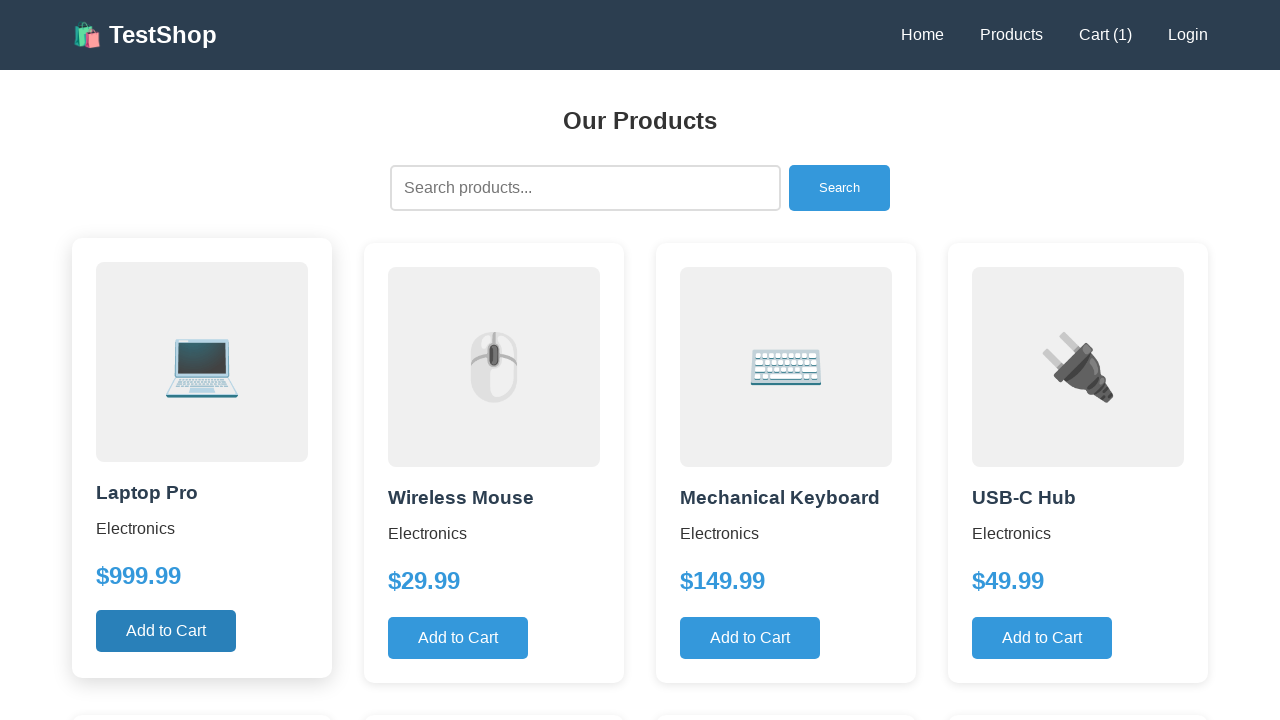

Retrieved updated cart count
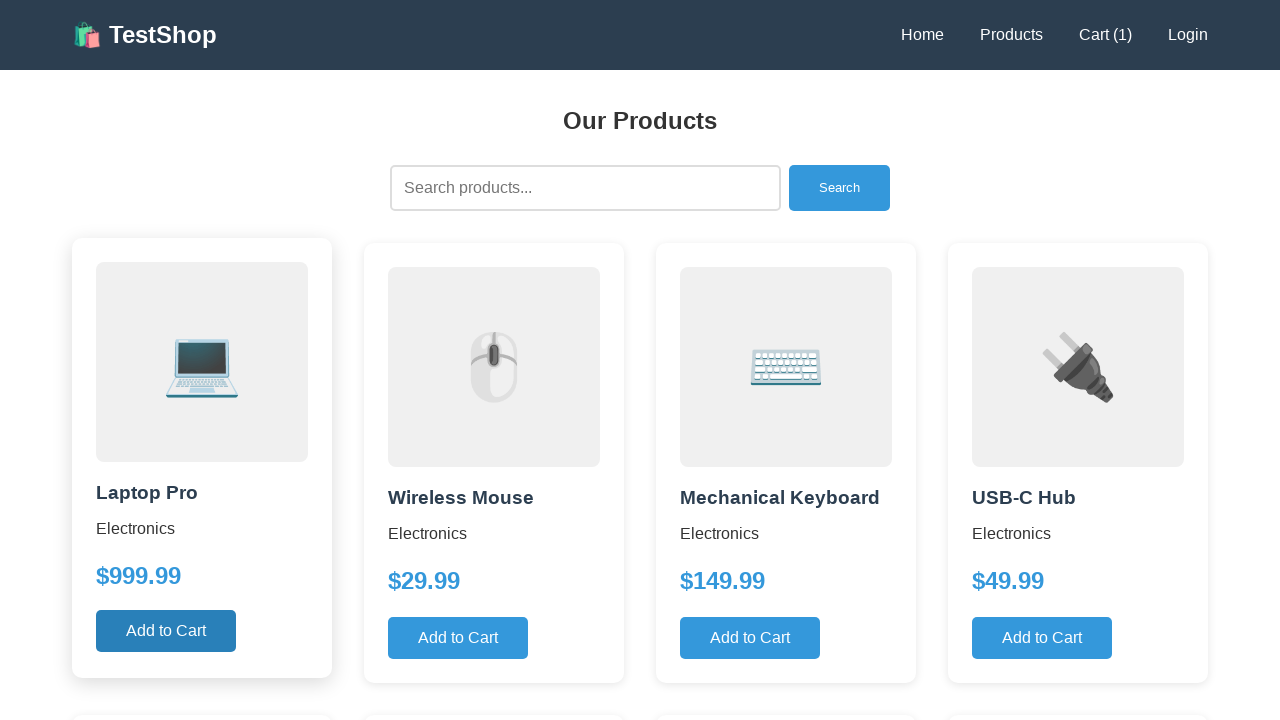

Verified cart count increased from 0 to 1
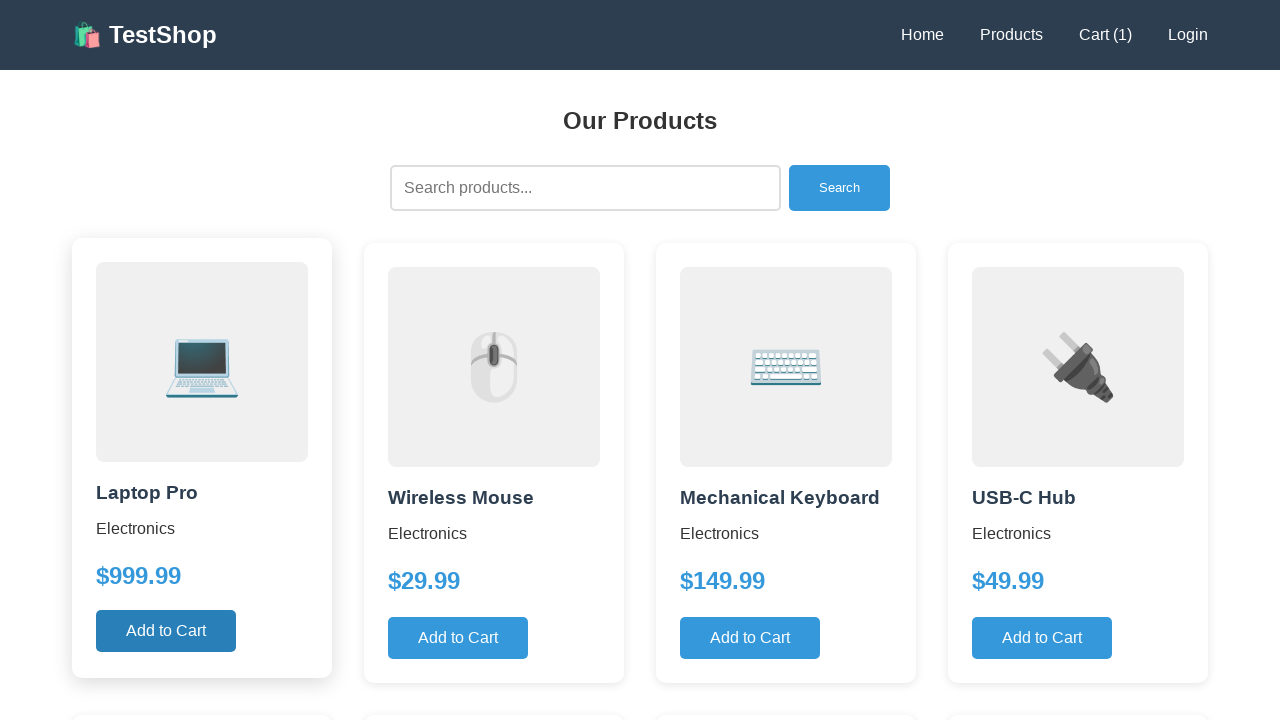

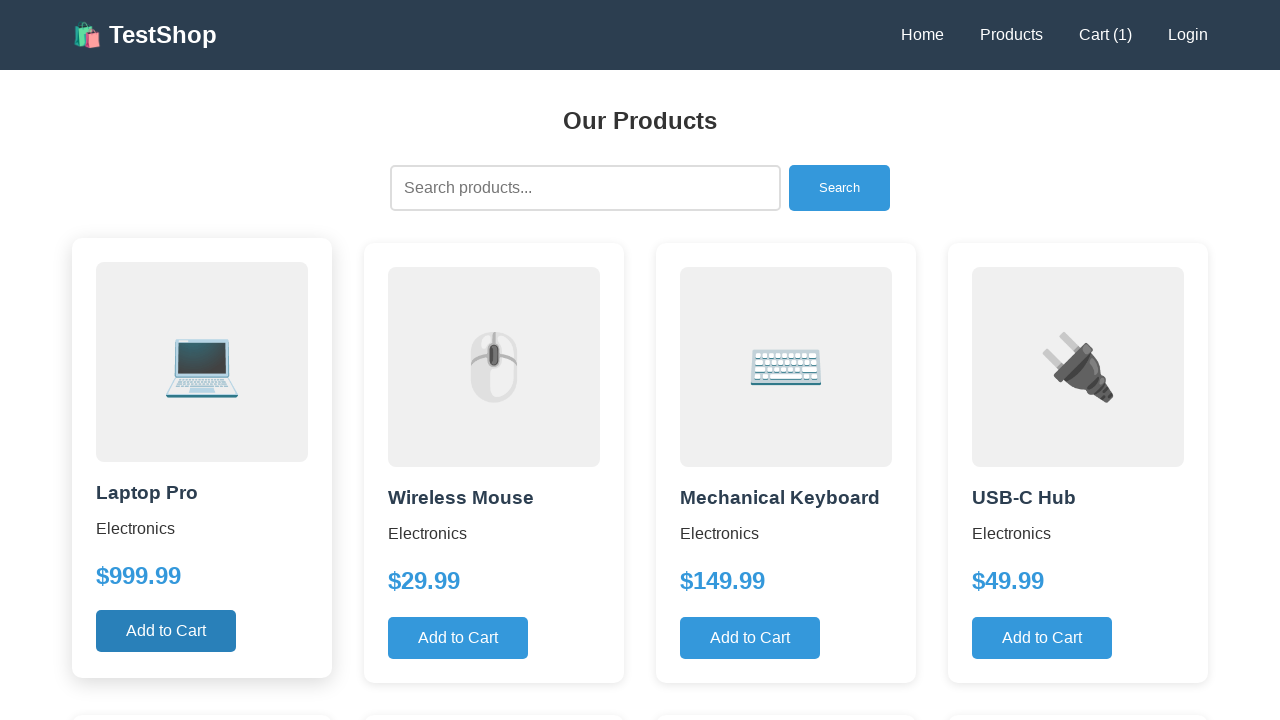